Tests that social media icons (Facebook, Instagram, Twitter) are present and link to the correct NTI Uppsala profiles.

Starting URL: https://ntig-uppsala.github.io/Frisor-Saxe/index-fi.html

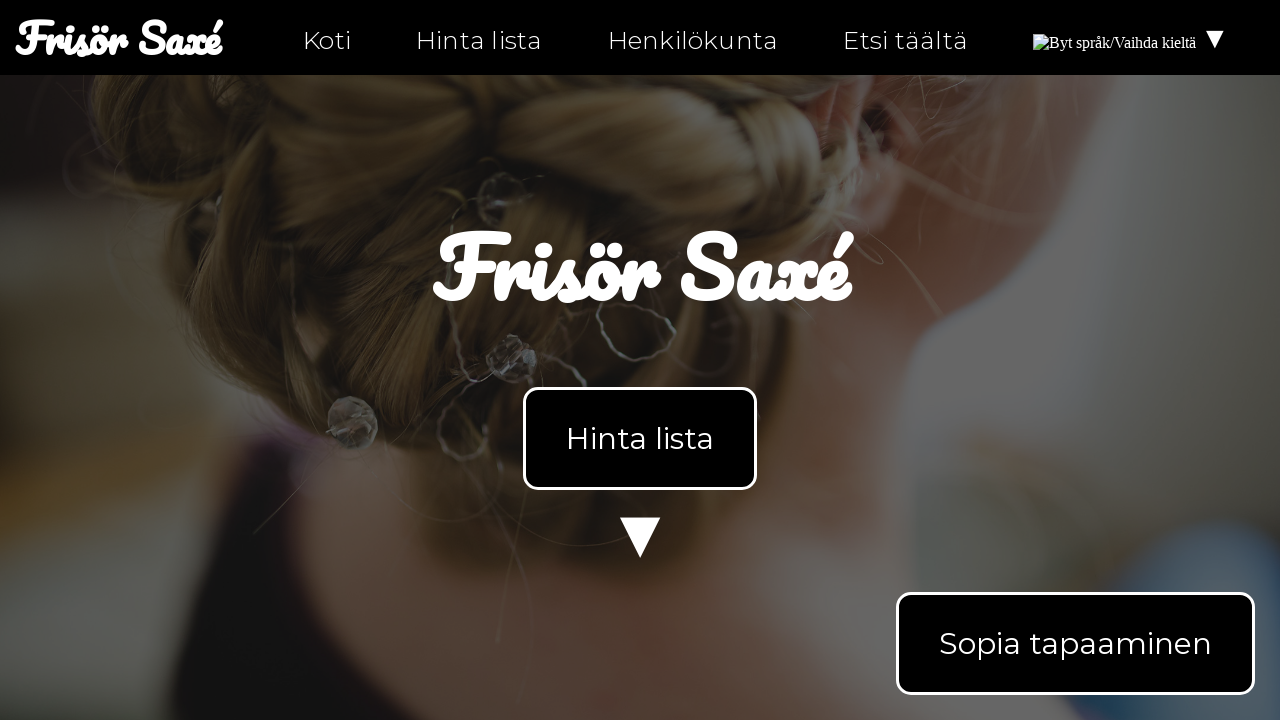

Waited for Facebook icon to load on index-fi.html
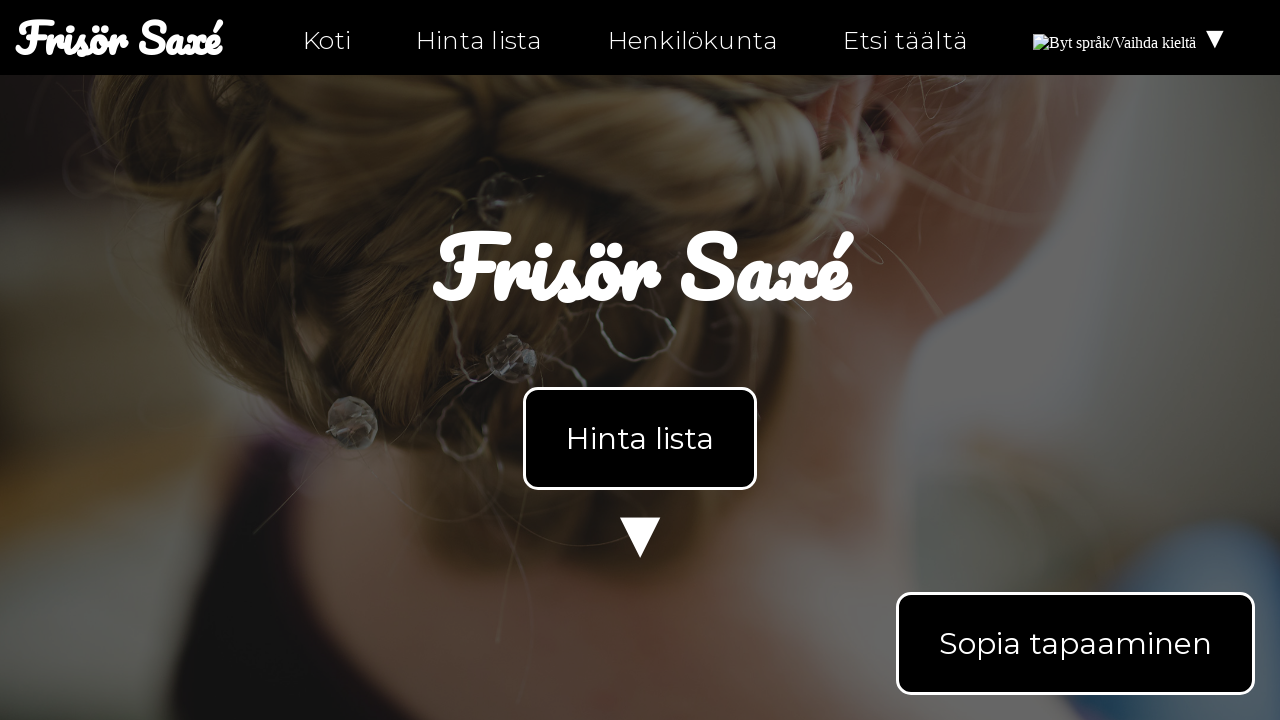

Located Facebook icon element
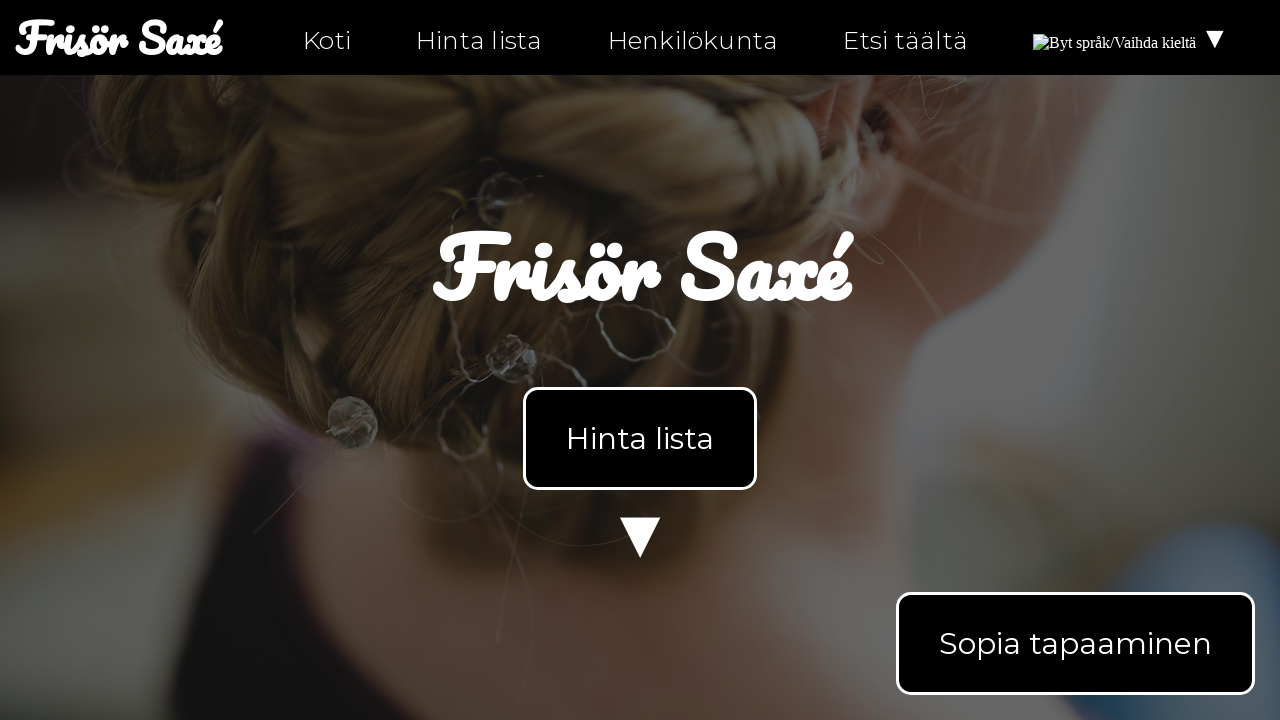

Verified Facebook icon links to https://facebook.com/ntiuppsala
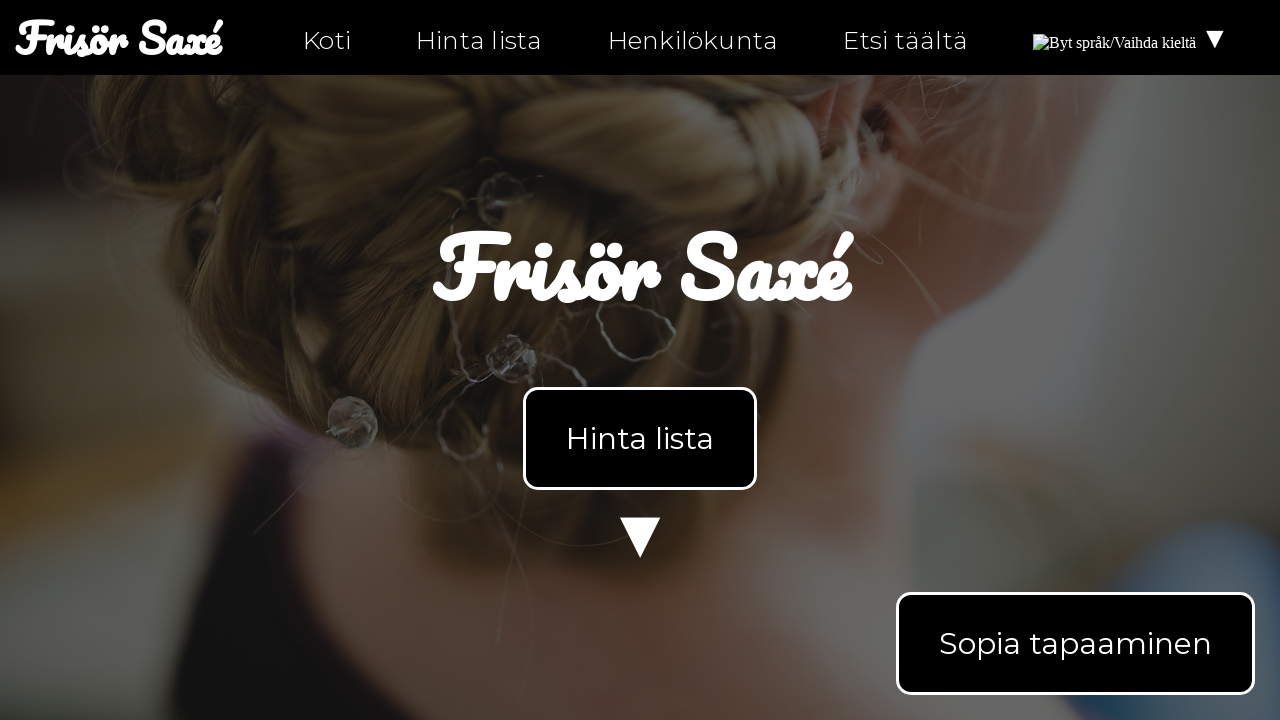

Located Instagram icon element
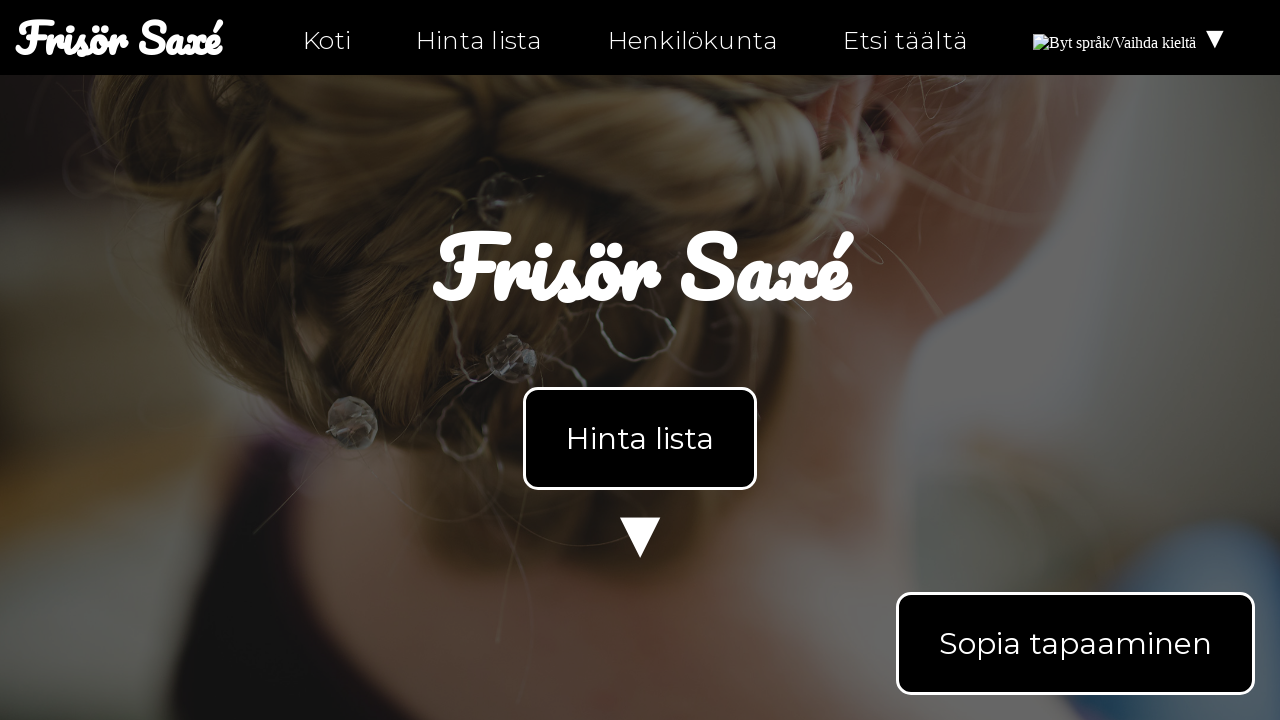

Verified Instagram icon links to https://instagram.com/ntiuppsala
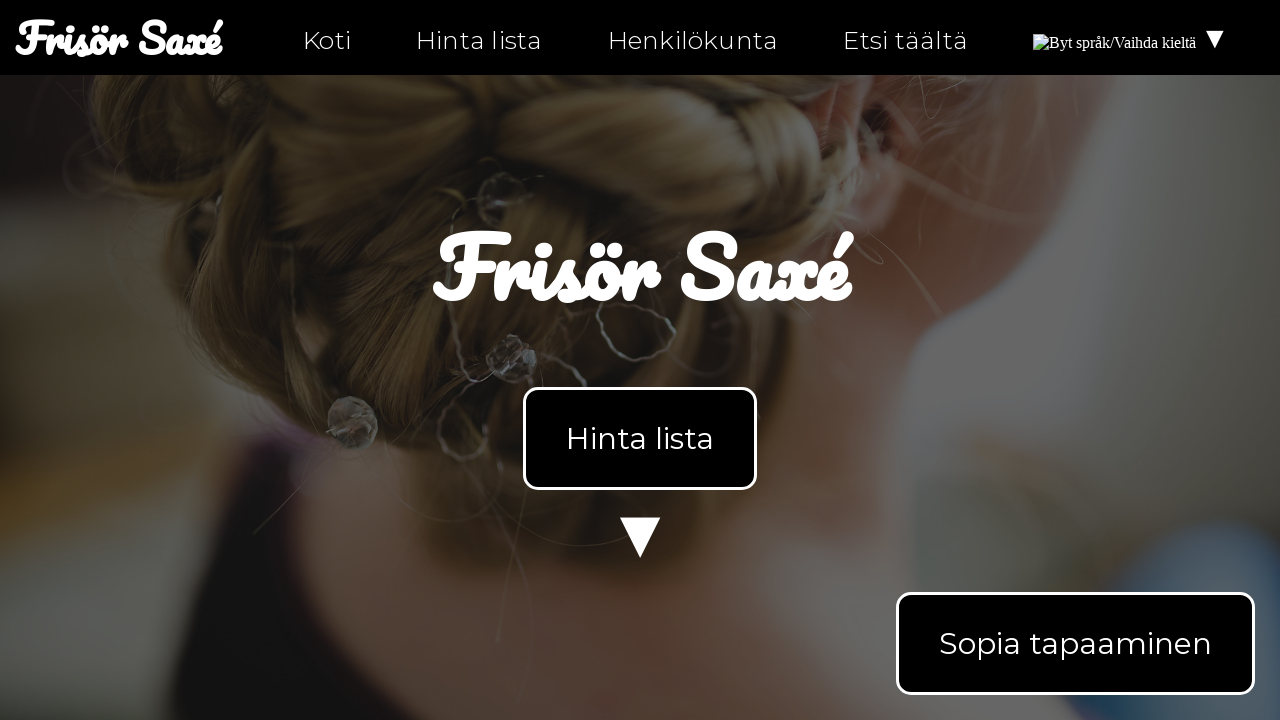

Located Twitter icon element
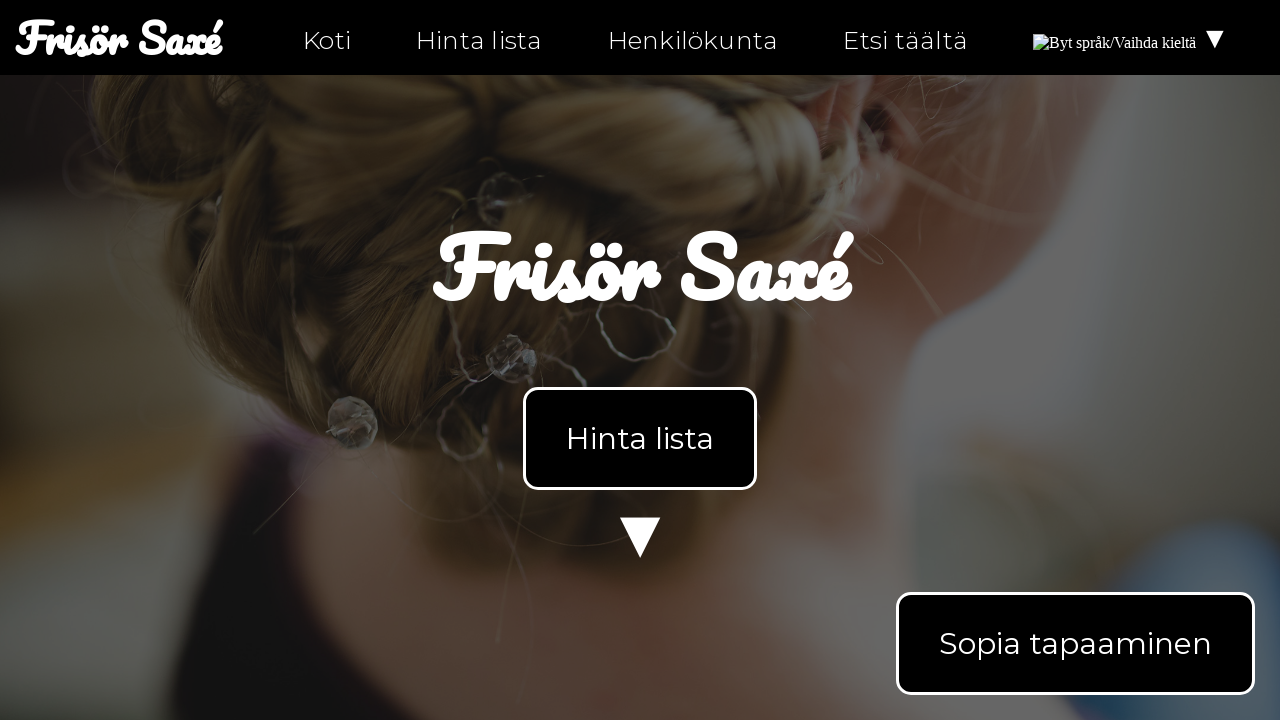

Verified Twitter icon links to https://twitter.com/ntiuppsala
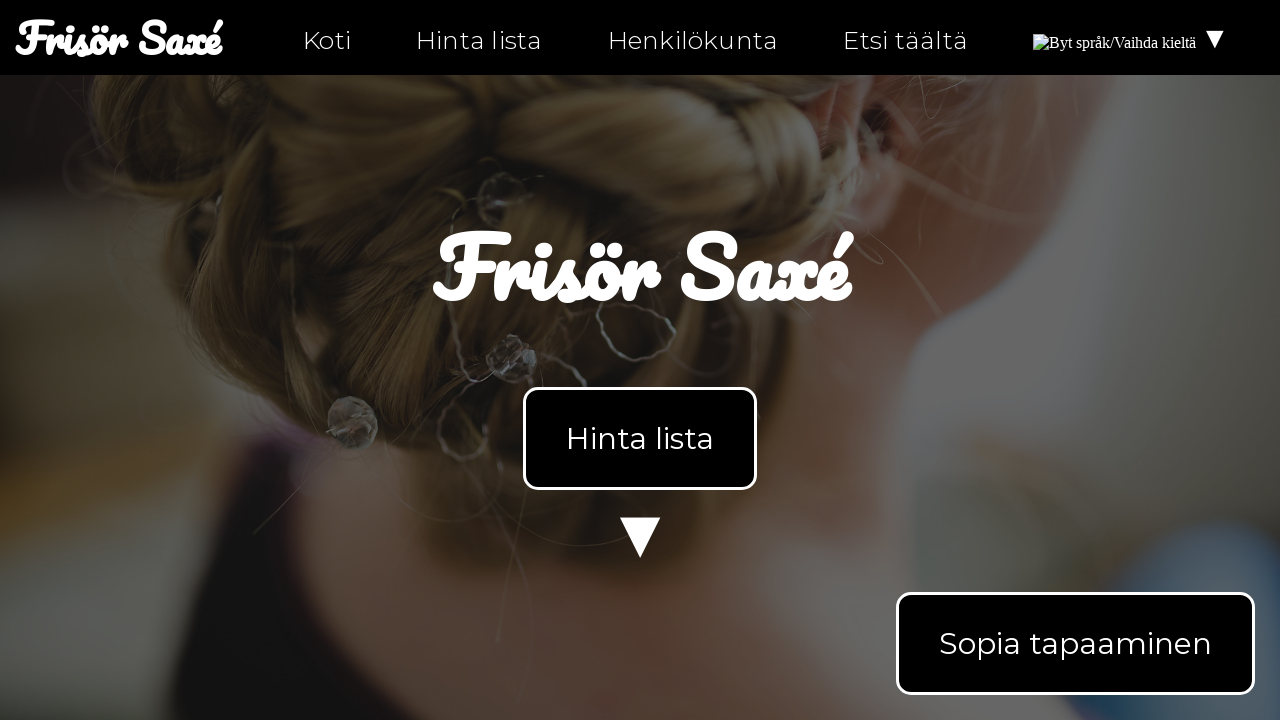

Navigated to personal-fi.html
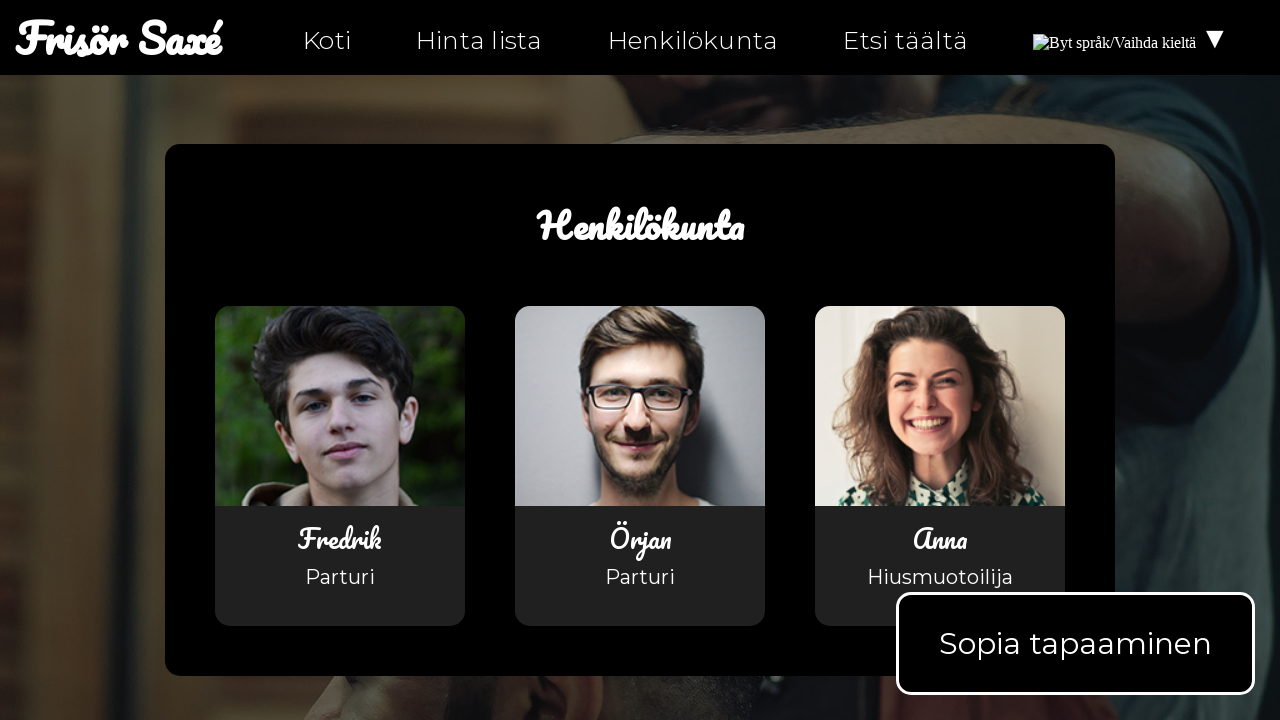

Waited for Facebook icon to load on personal-fi.html
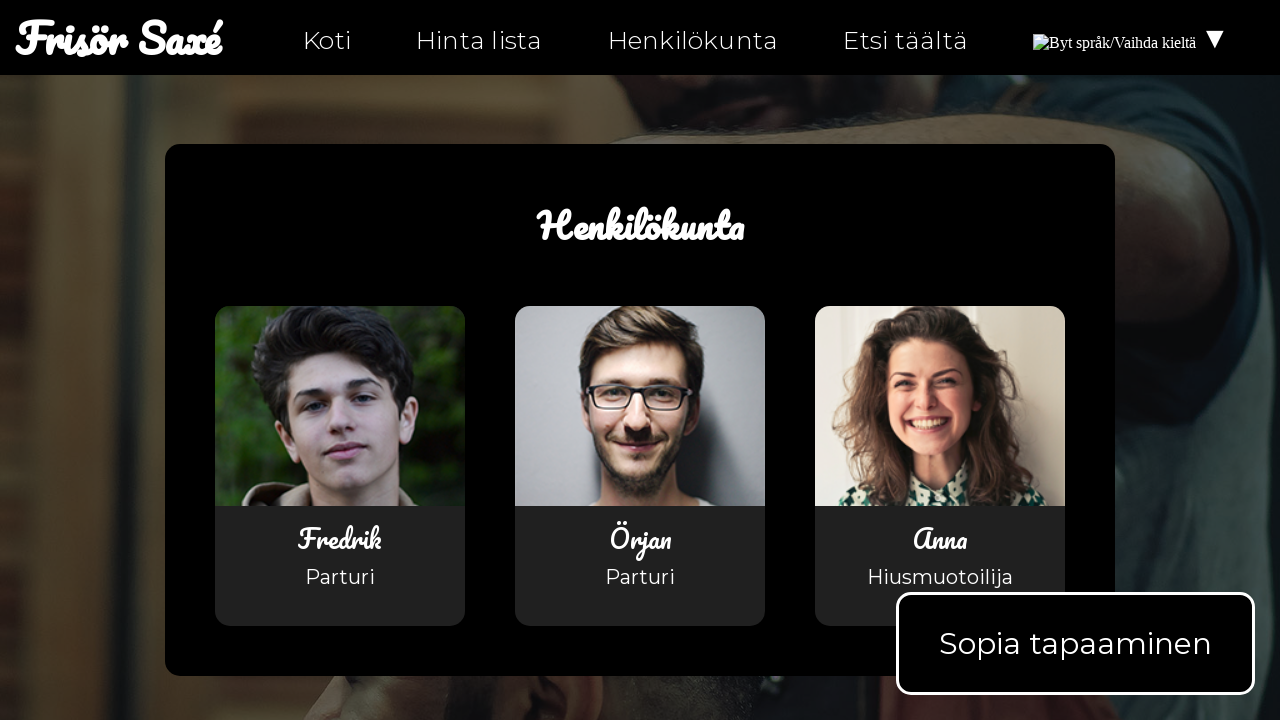

Verified Facebook icon is visible on personal-fi.html
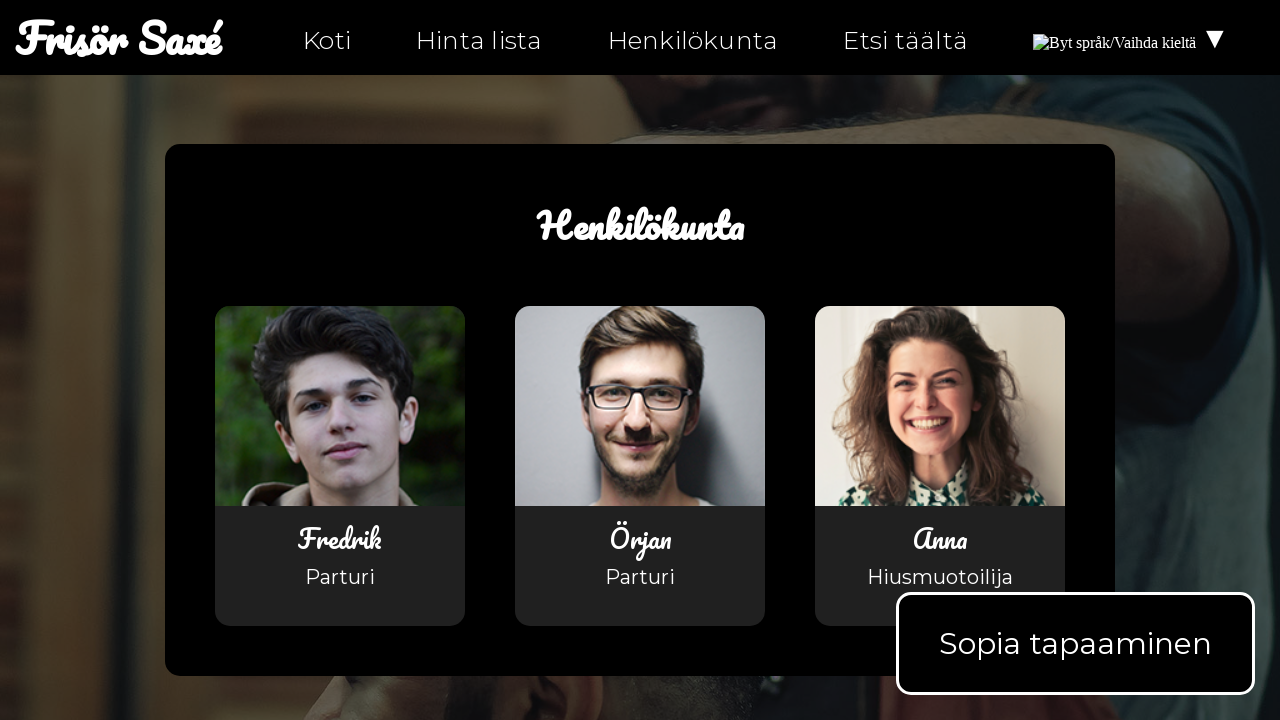

Navigated to hitta-hit-fi.html
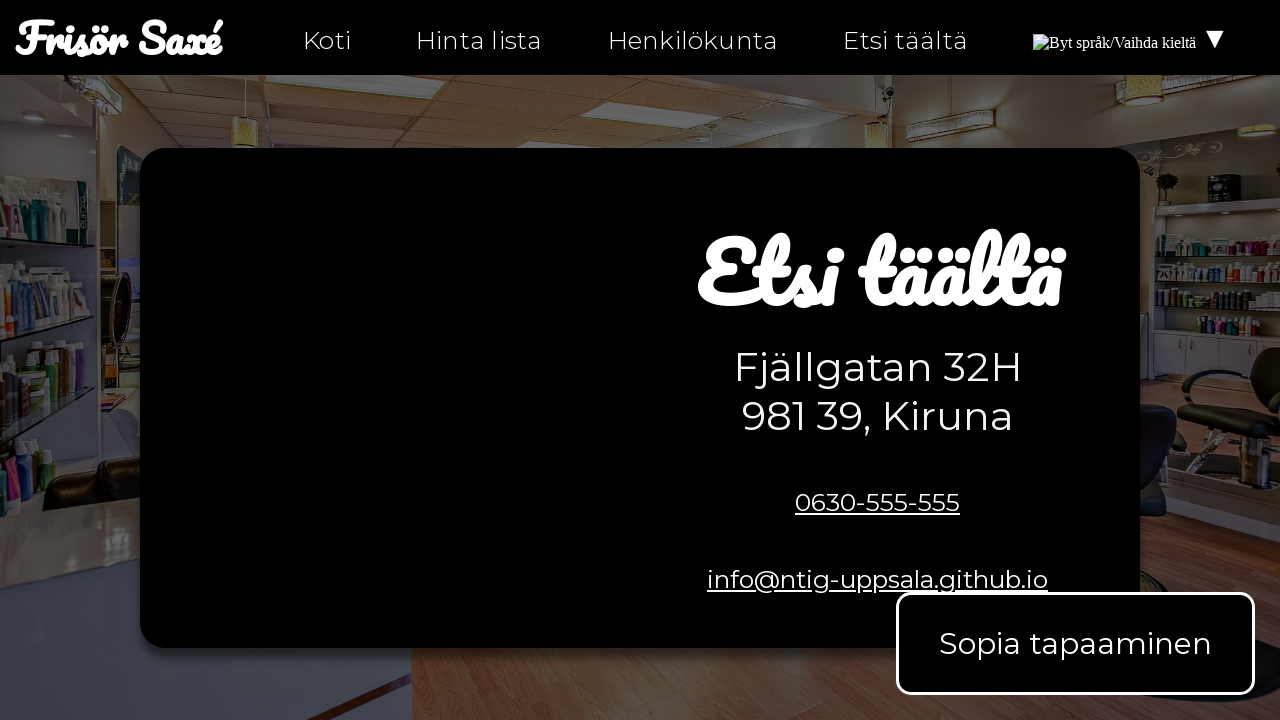

Waited for Instagram icon to load on hitta-hit-fi.html
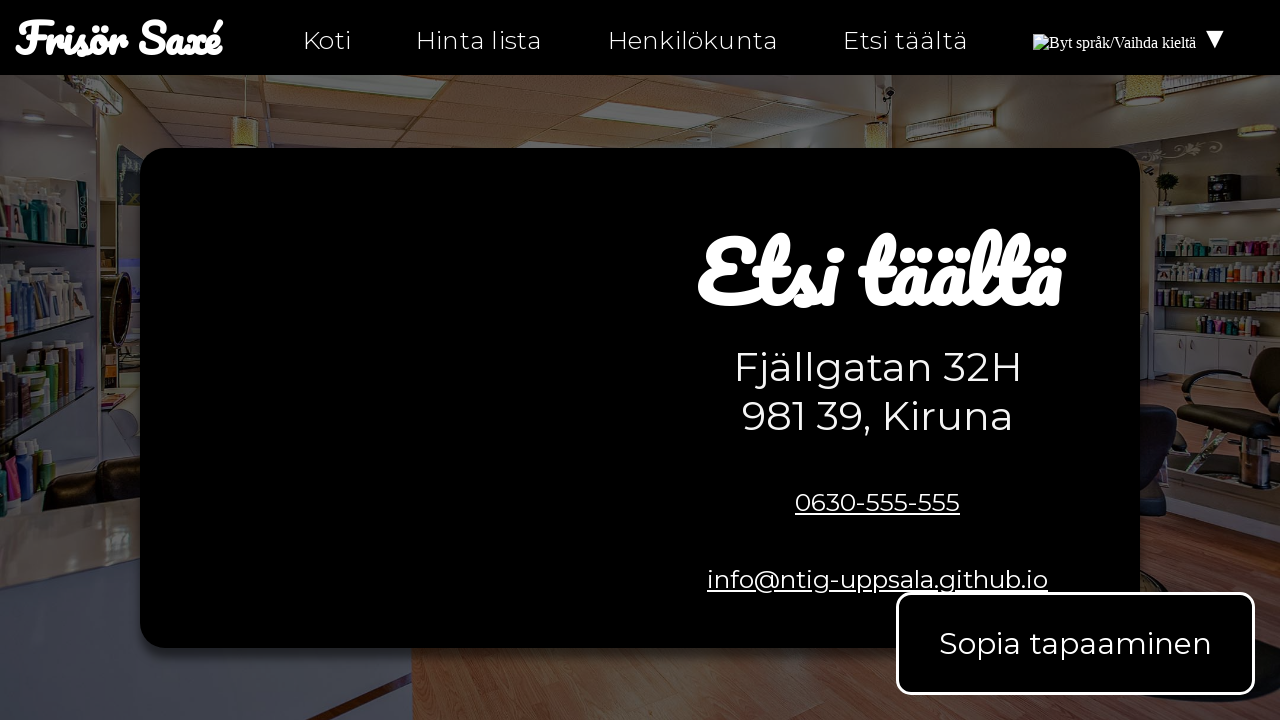

Verified Instagram icon is visible on hitta-hit-fi.html
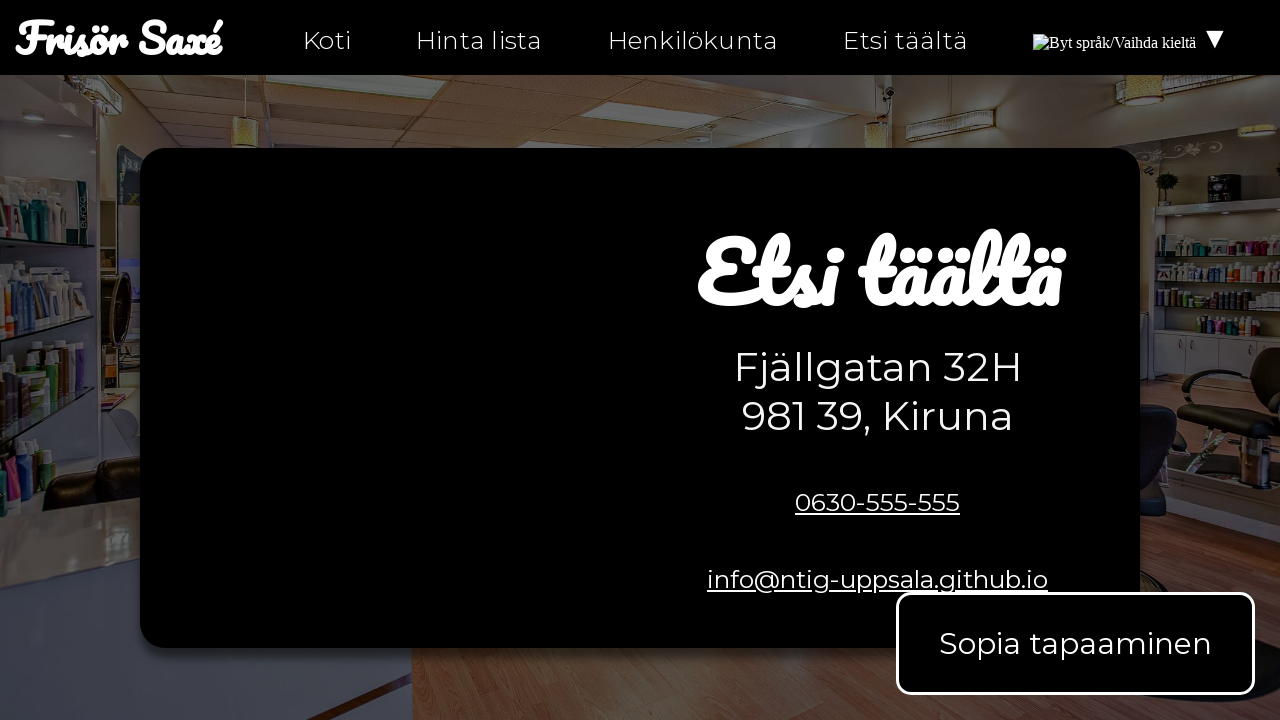

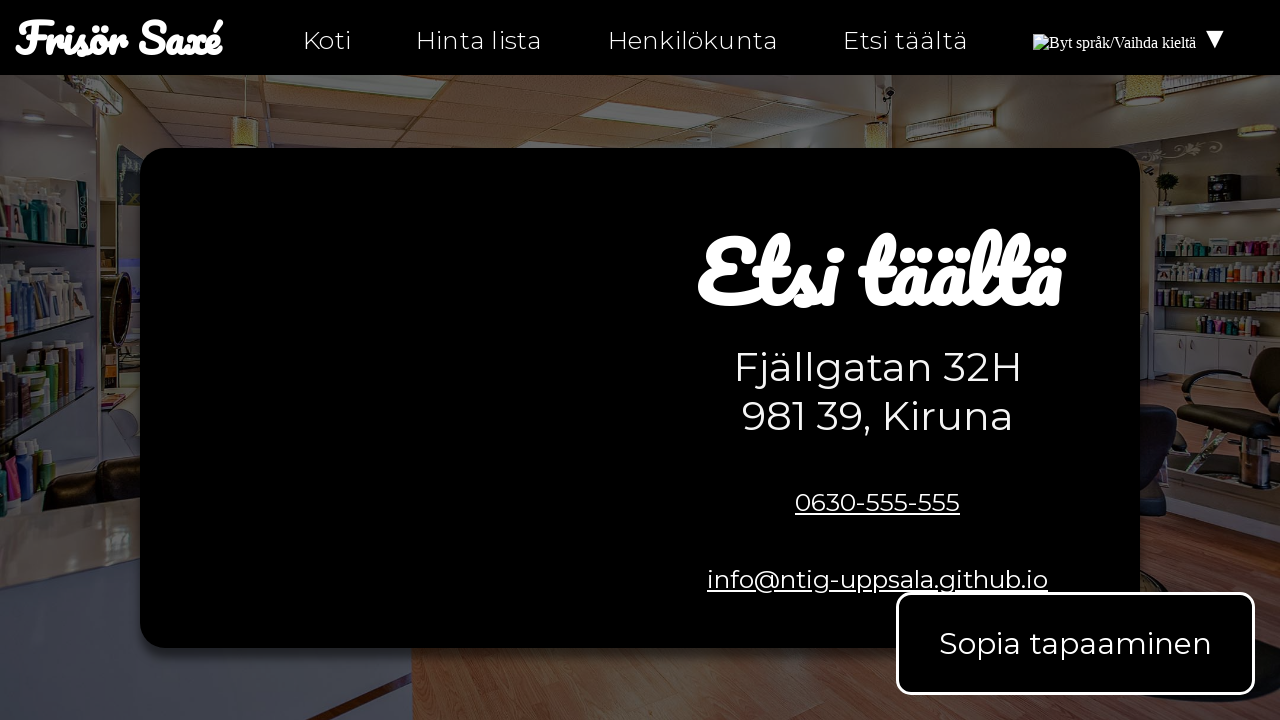